Tests keyboard key press functionality by sending SPACE and TAB keys to a page and verifying the page correctly detects and displays which keys were pressed.

Starting URL: http://the-internet.herokuapp.com/key_presses

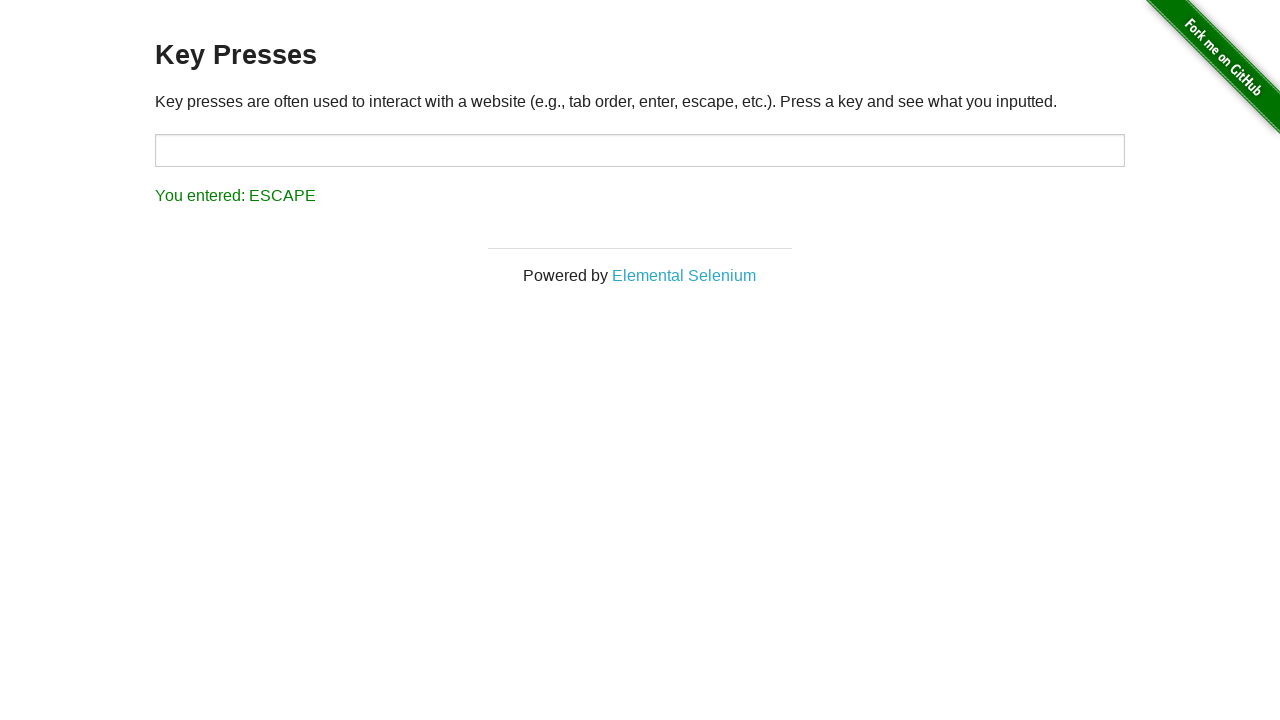

Pressed SPACE key on the example element on .example
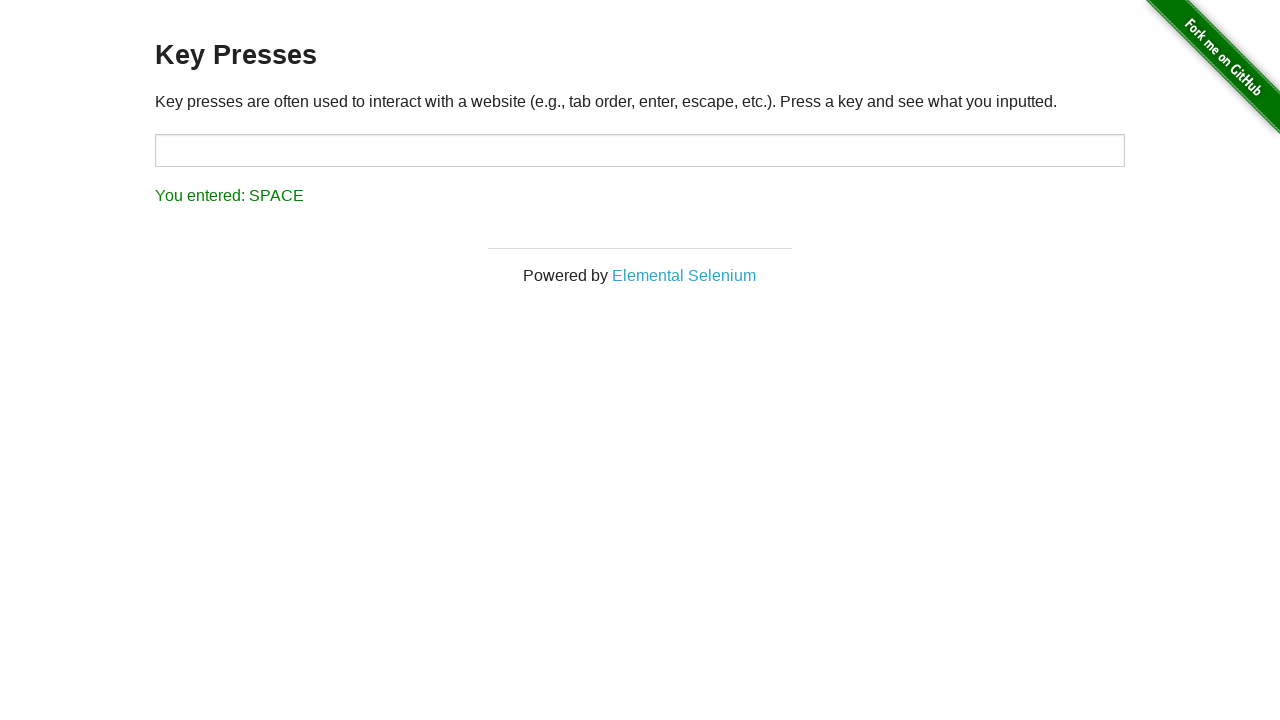

Waited for result element to appear
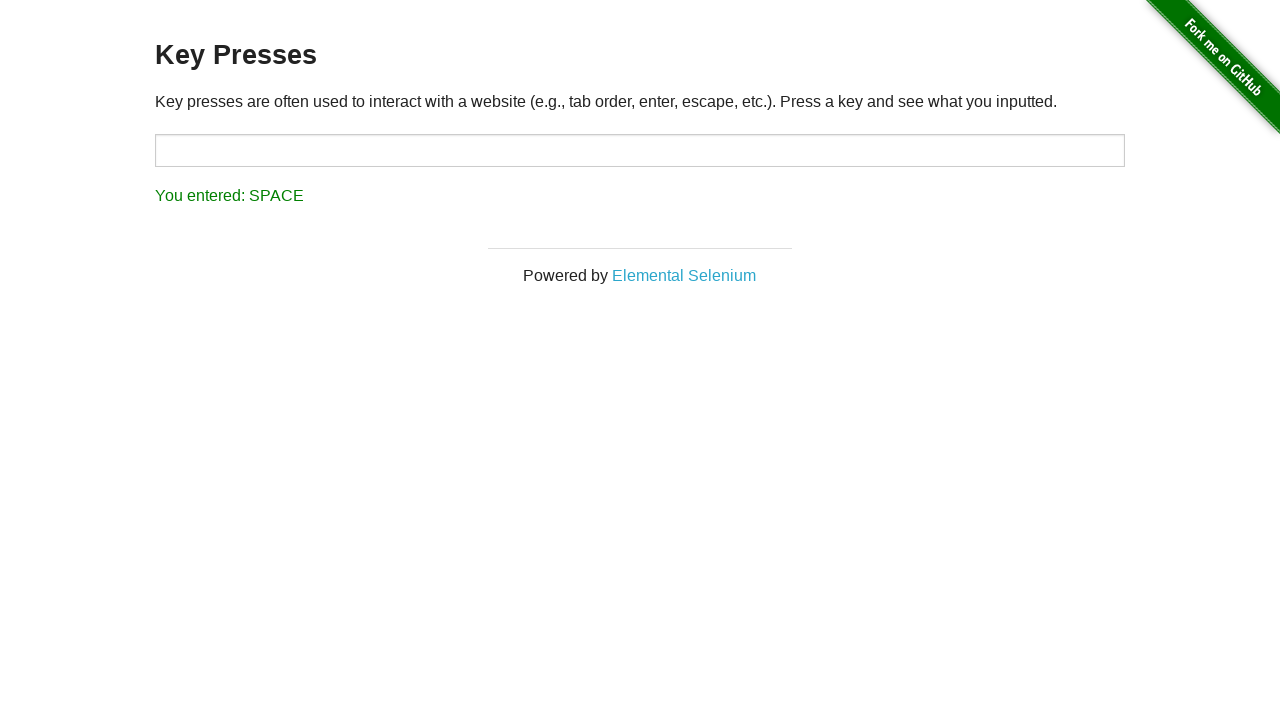

Retrieved result text content
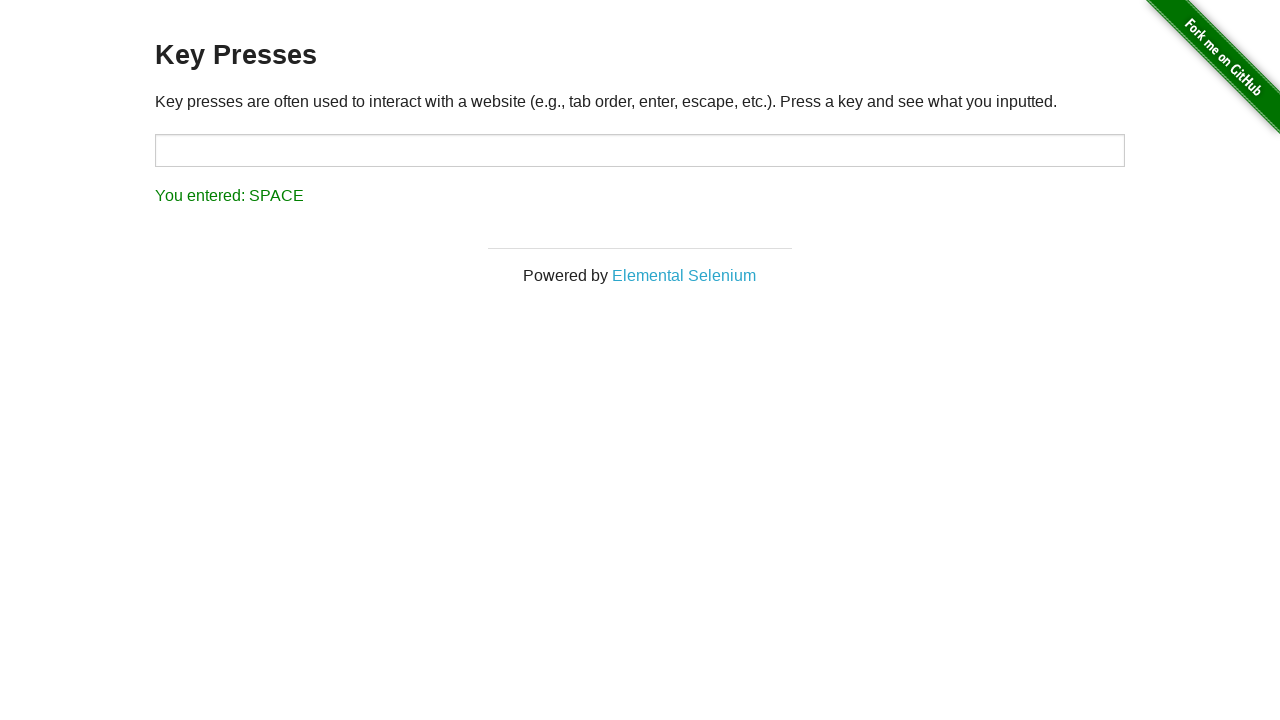

Verified that SPACE key was correctly detected and displayed
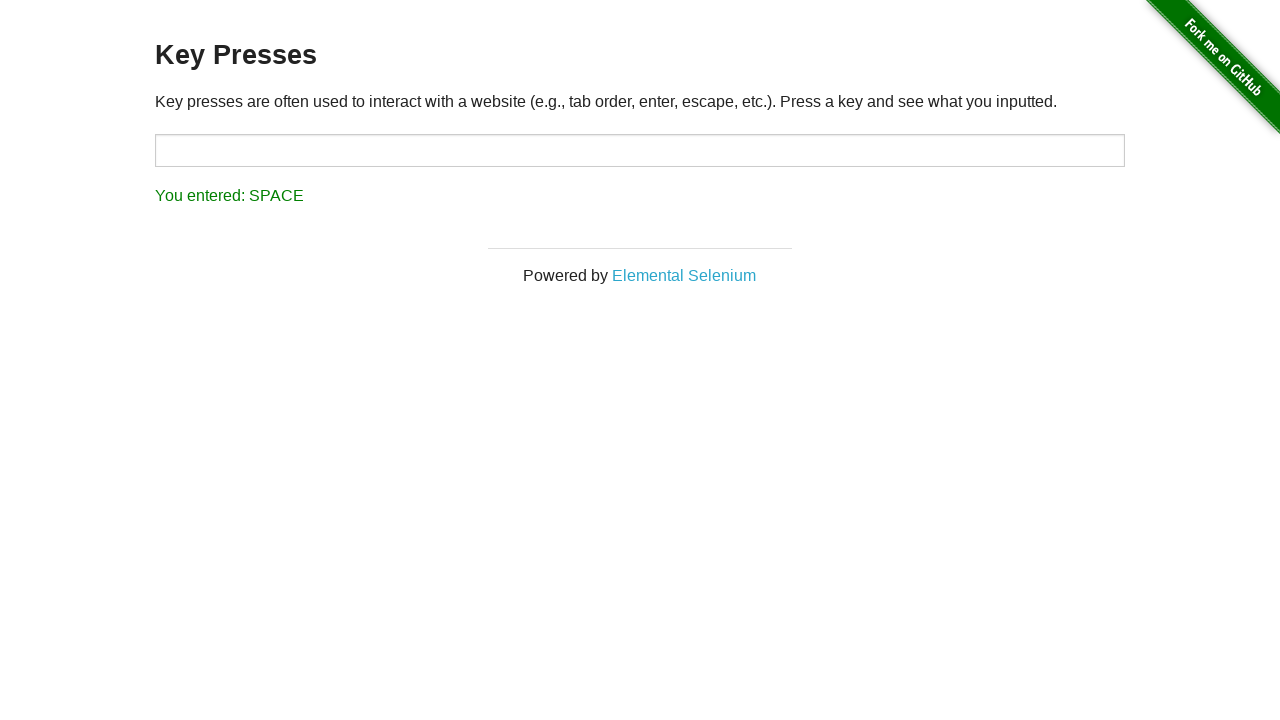

Pressed TAB key using keyboard
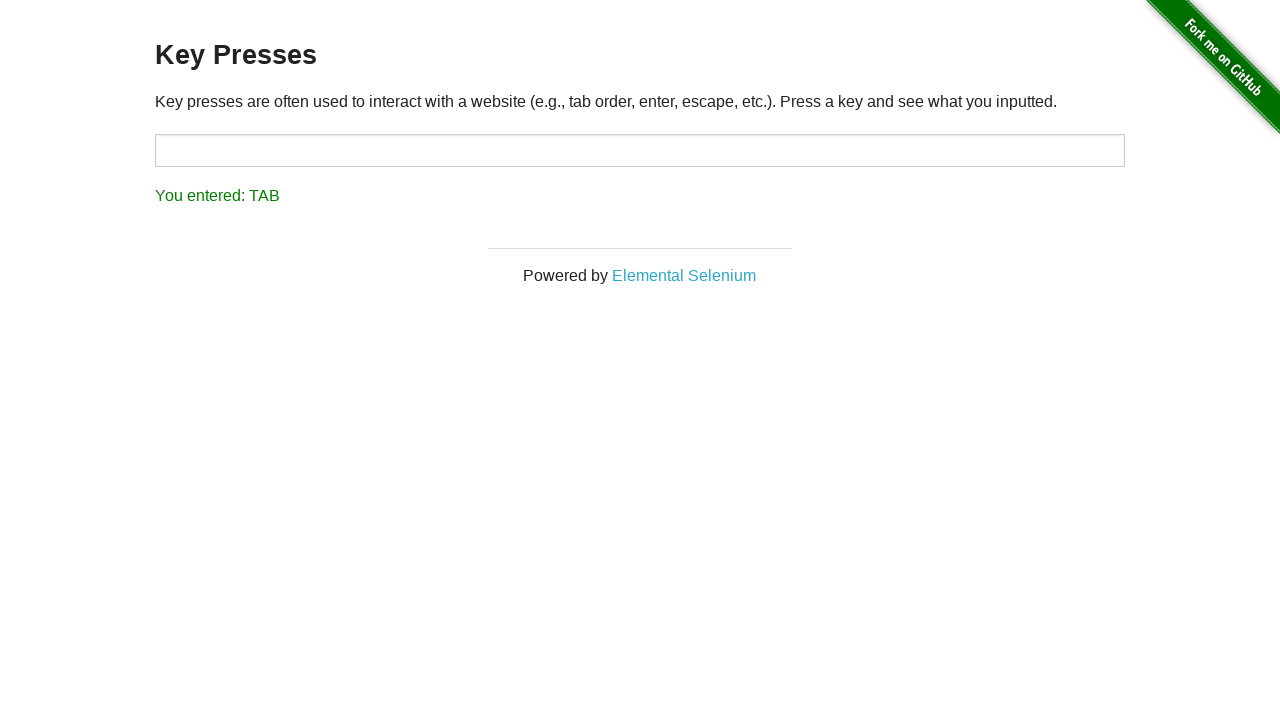

Retrieved result text content after TAB press
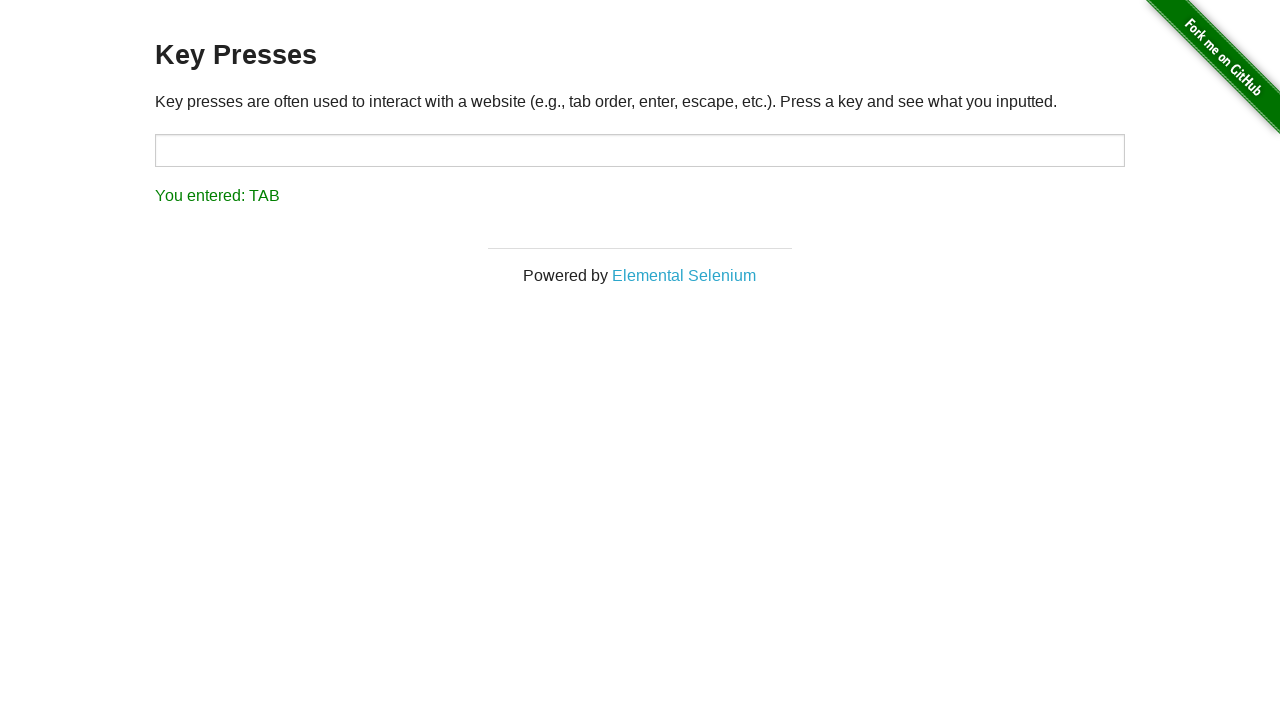

Verified that TAB key was correctly detected and displayed
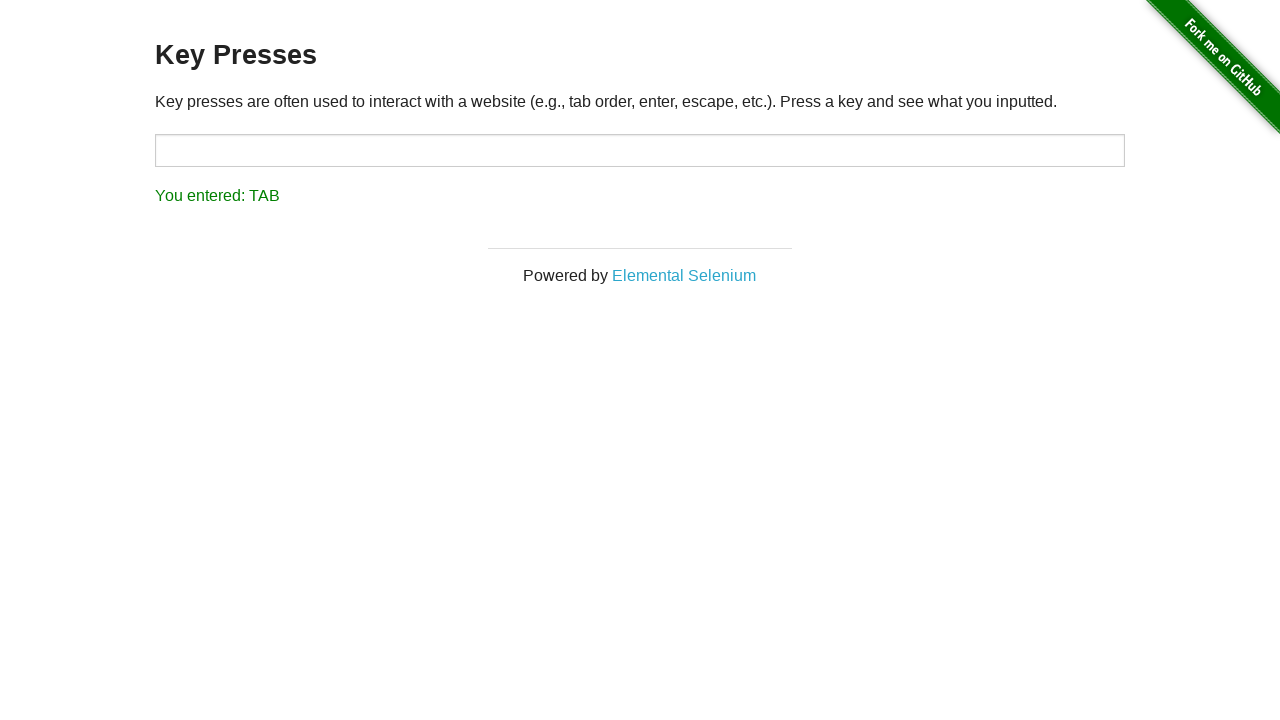

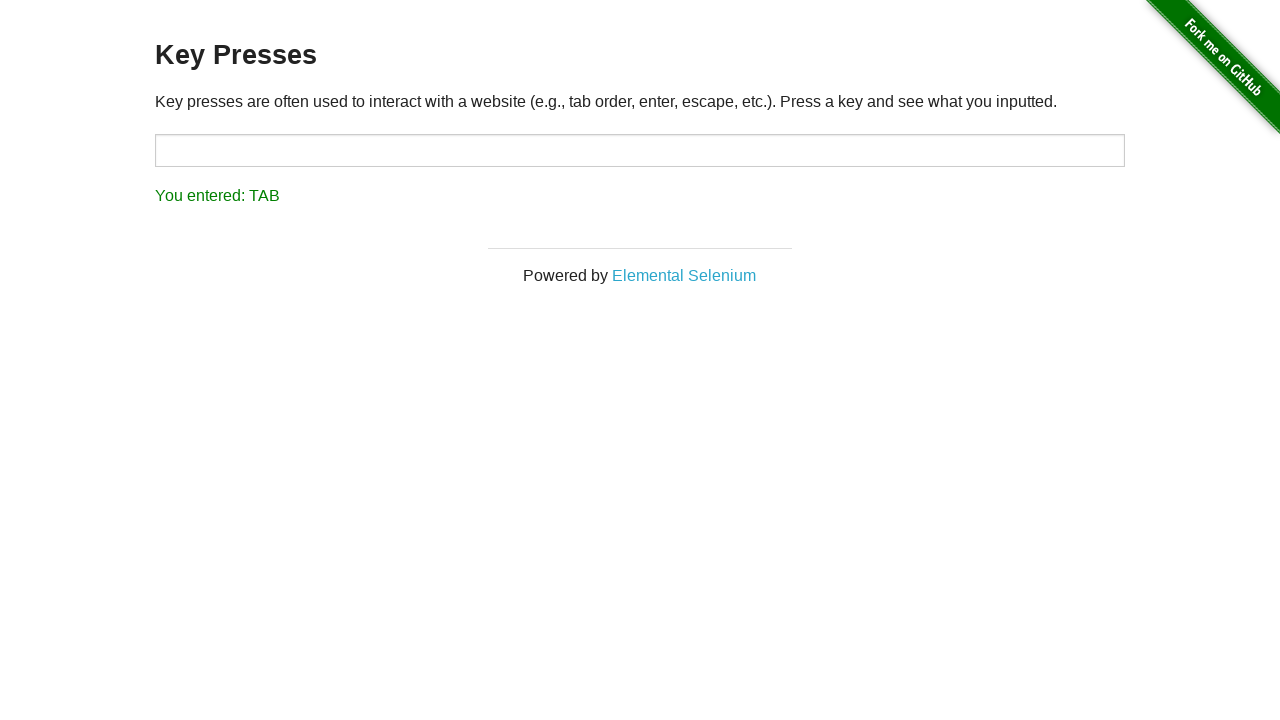